Tests dynamic loading functionality with proper wait time, clicking Start button and verifying "Hello World!" text appears

Starting URL: http://the-internet.herokuapp.com/dynamic_loading/2

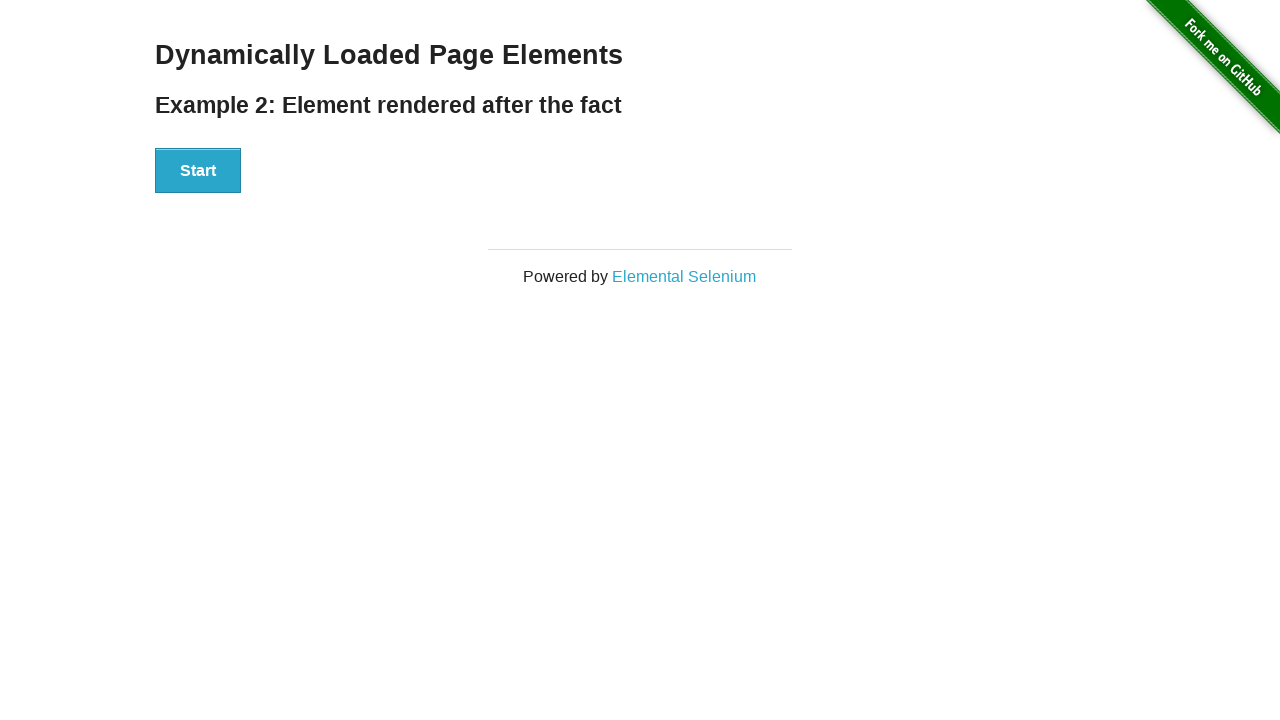

Clicked Start button to initiate dynamic loading at (198, 171) on xpath=//div[@id='start']/button
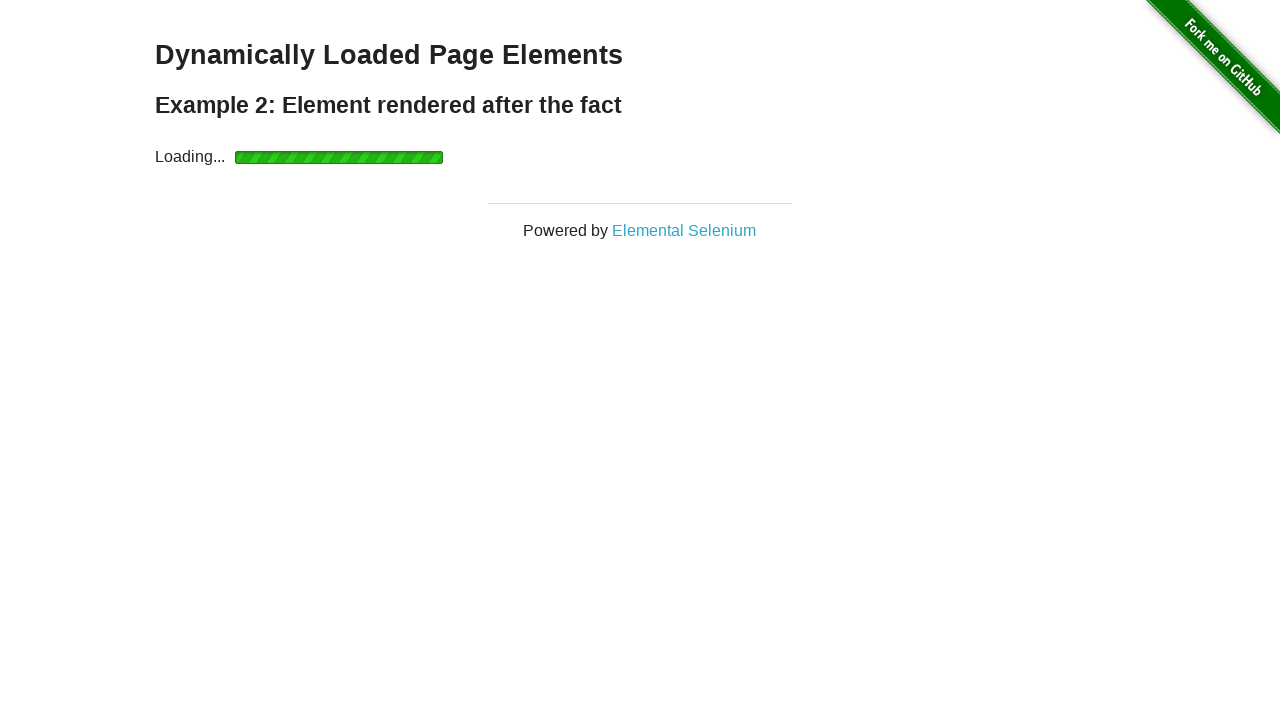

Verified 'Hello World!' text appeared after dynamic loading completed
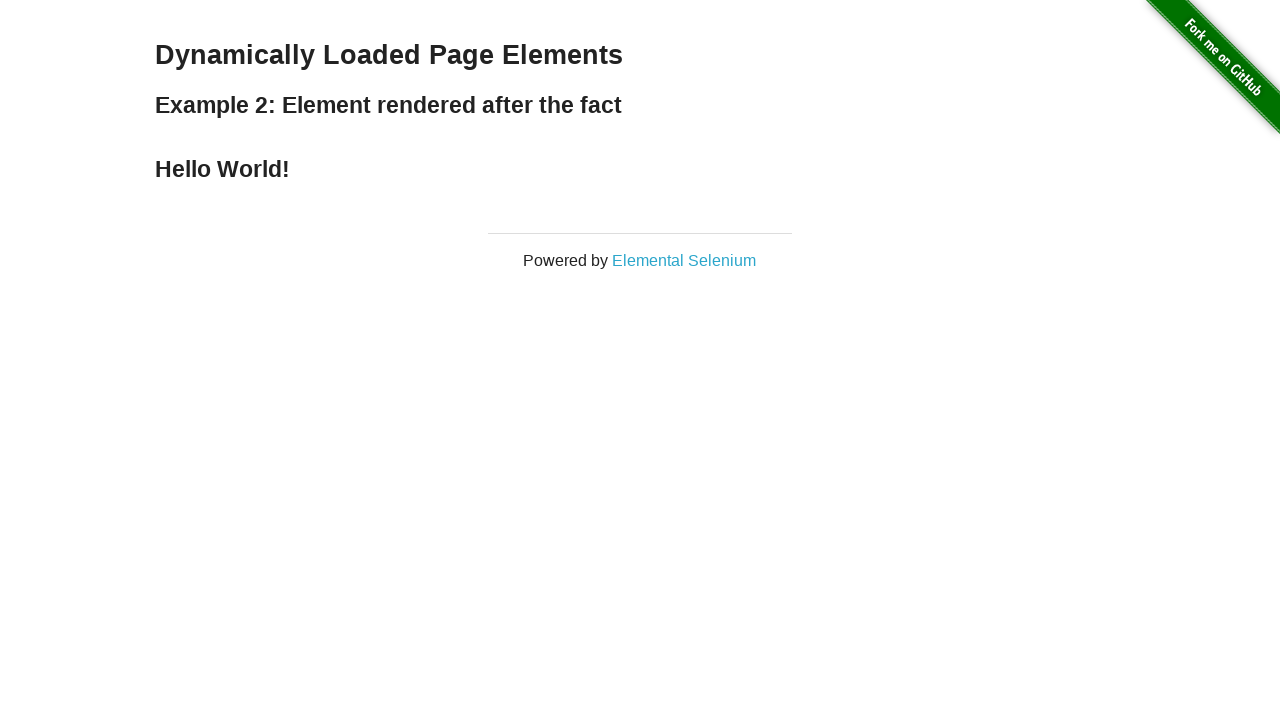

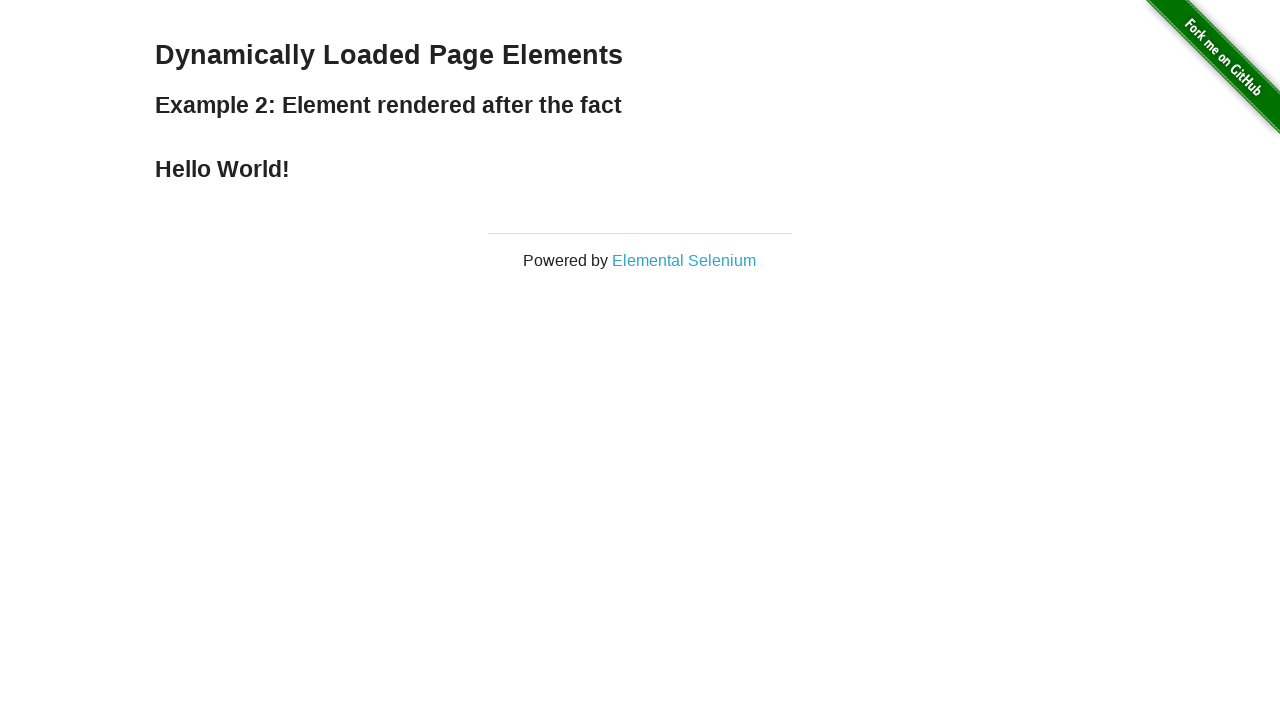